Tests a form submission by filling in first name, last name, and email fields, then clicking the submit button

Starting URL: http://secure-retreat-92358.herokuapp.com/

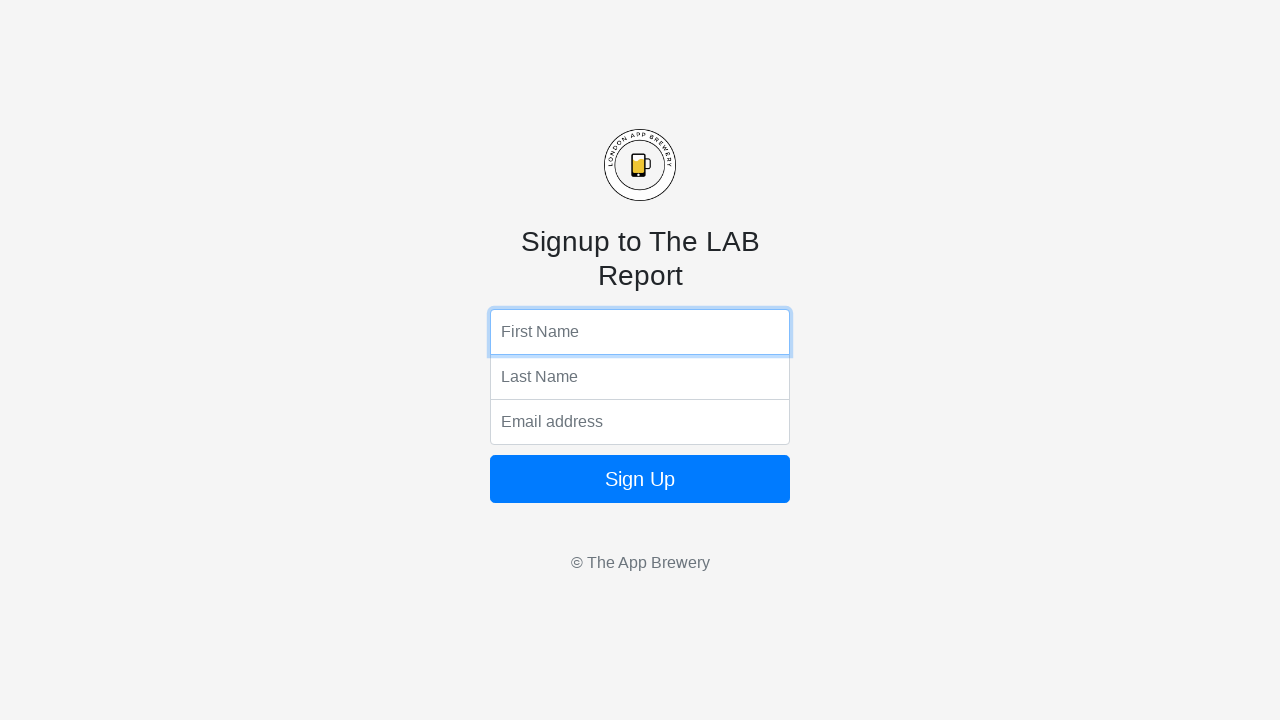

Filled first name field with 'Marcus' on input[name='fName']
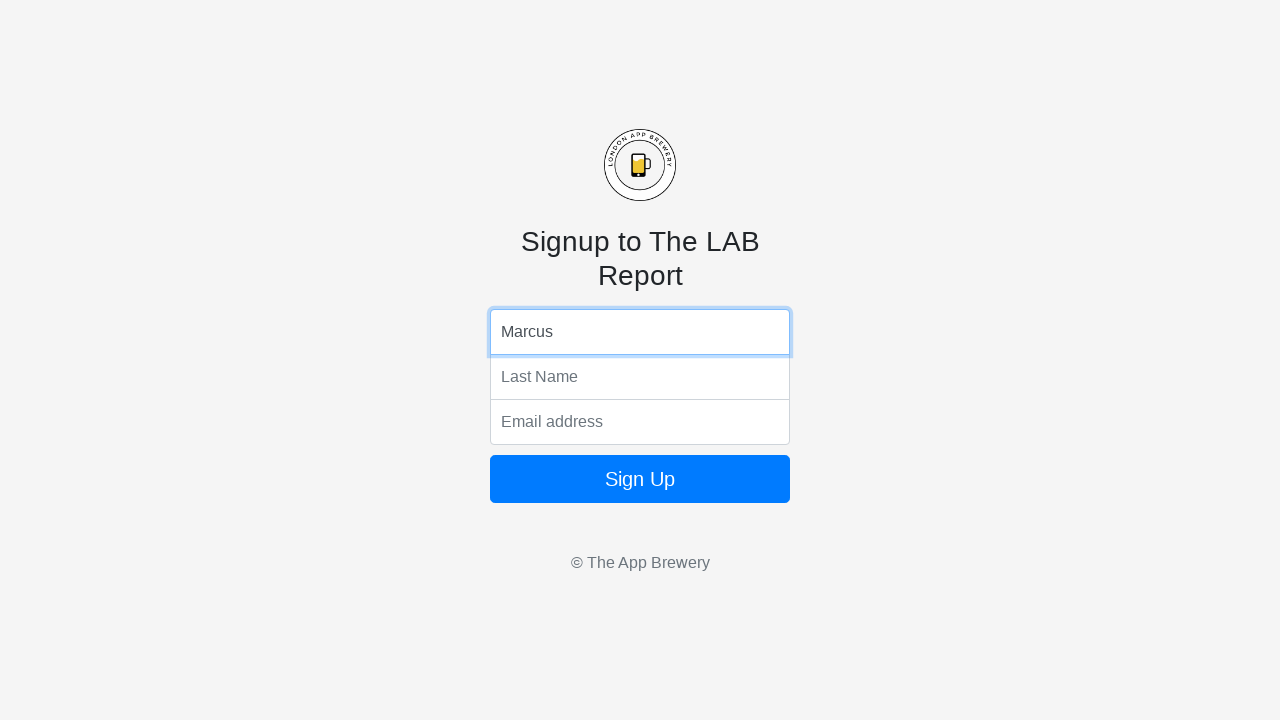

Filled last name field with 'Thompson' on input[name='lName']
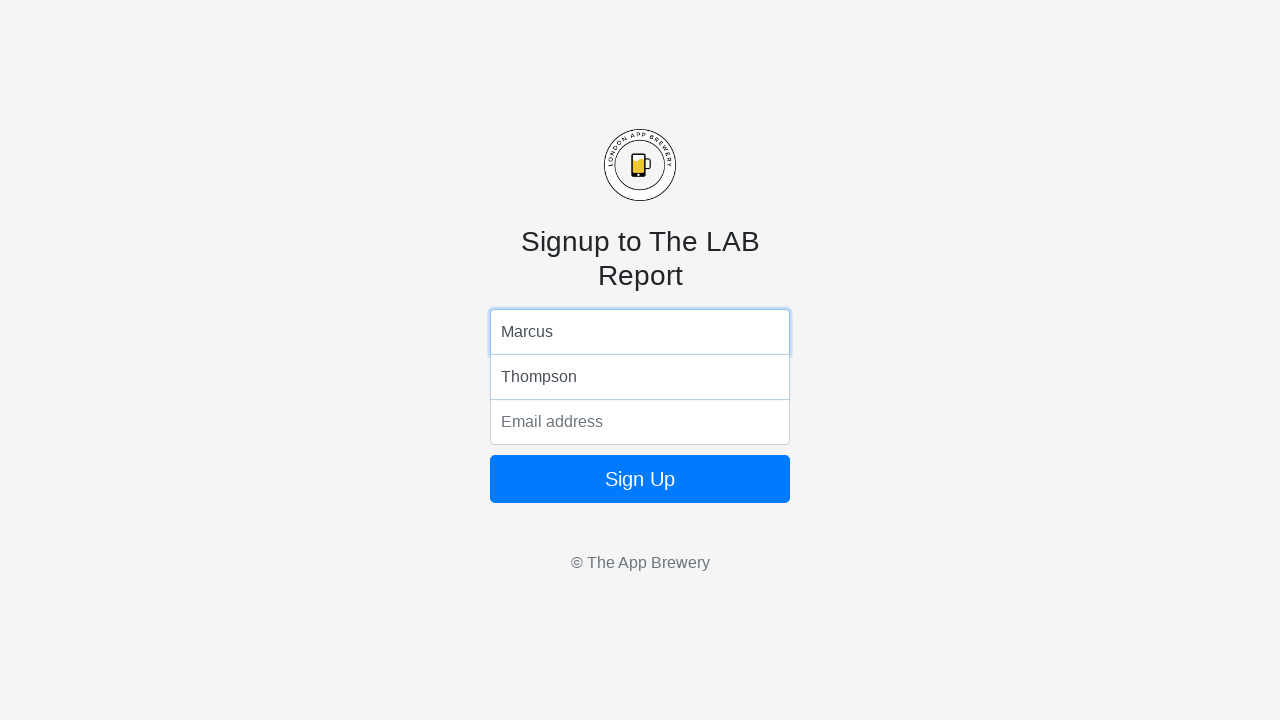

Filled email field with 'marcus.thompson@example.com' on input[name='email']
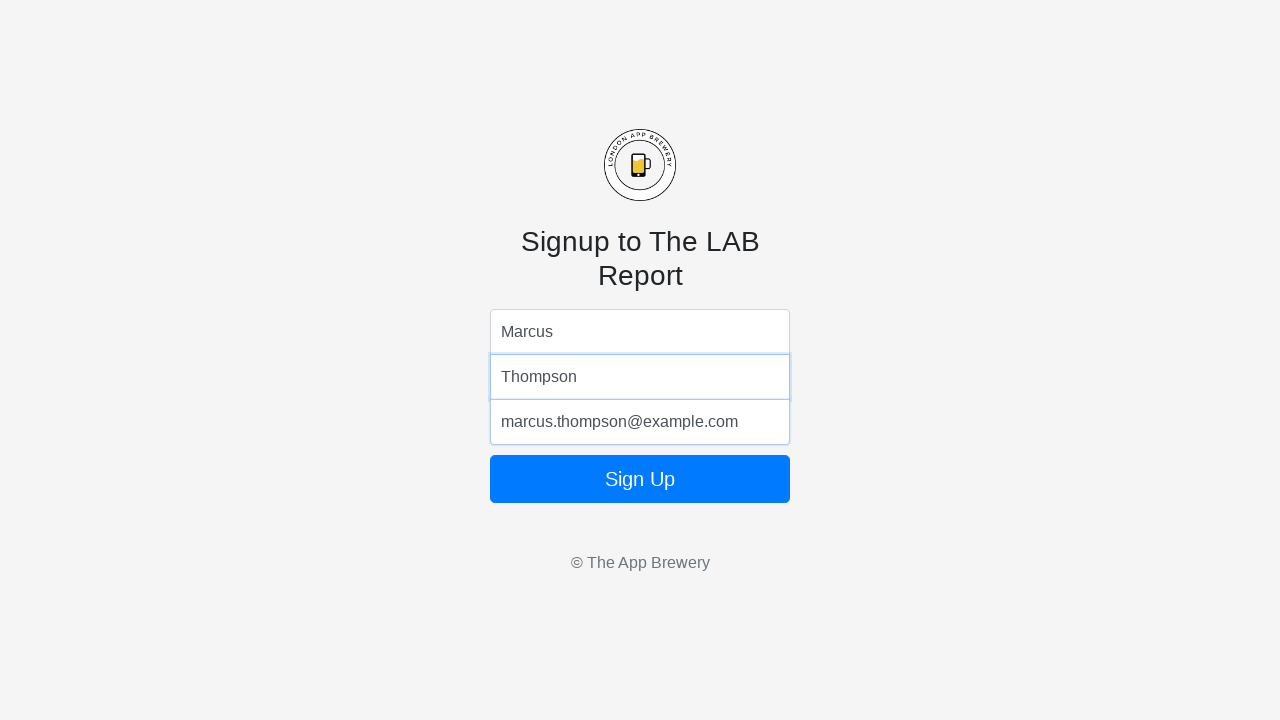

Clicked form submit button at (640, 479) on form button
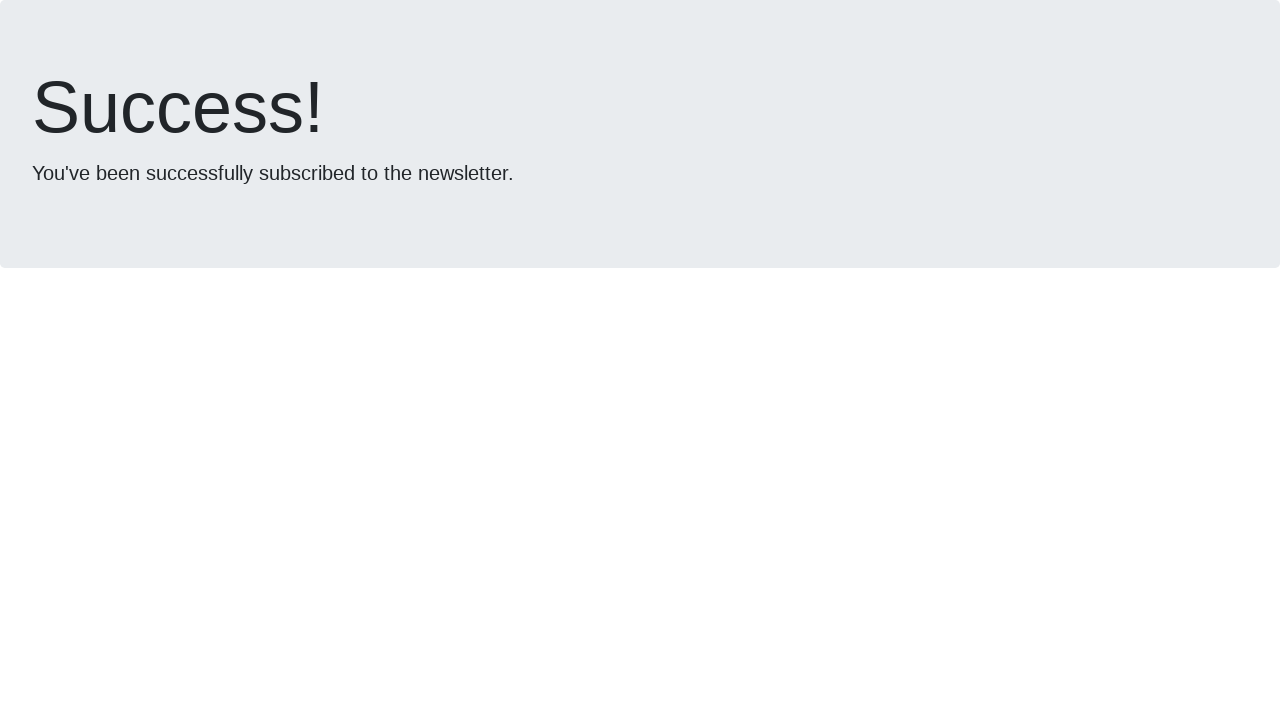

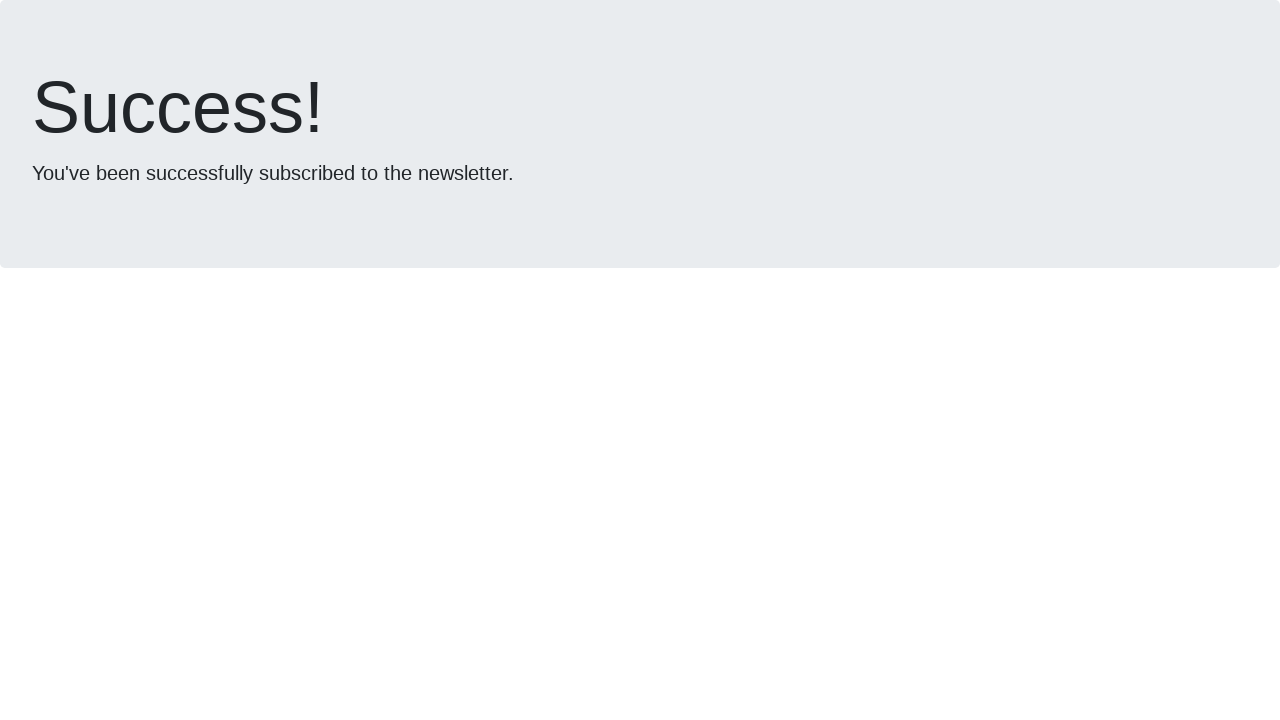